Navigates to a blog page and finds an element using partial link text locator

Starting URL: https://omayo.blogspot.com

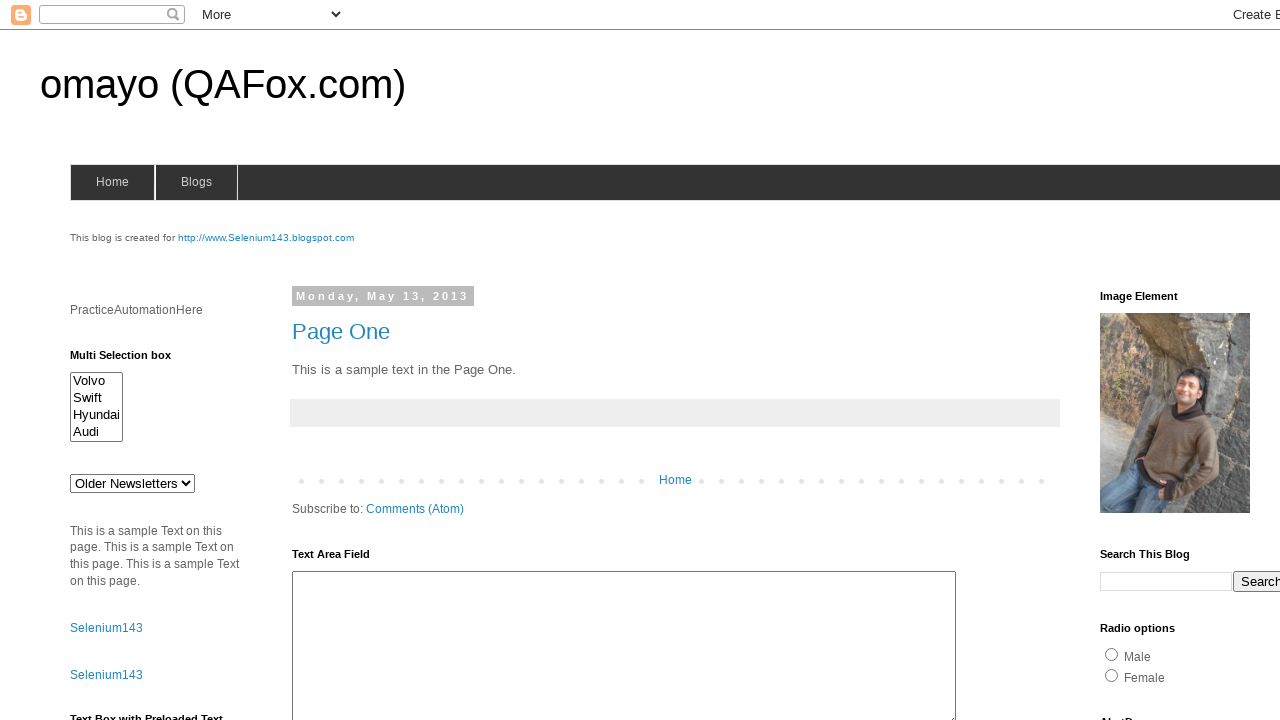

Navigated to https://omayo.blogspot.com
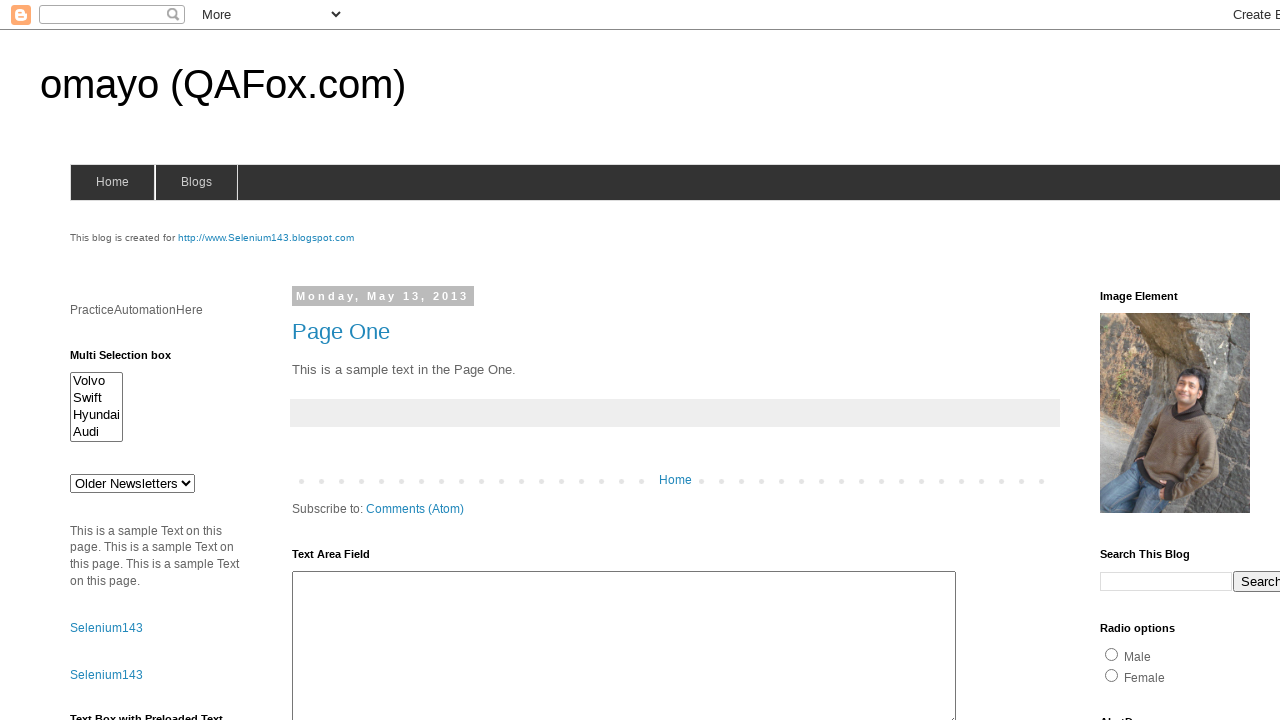

Located element with partial link text 'Page'
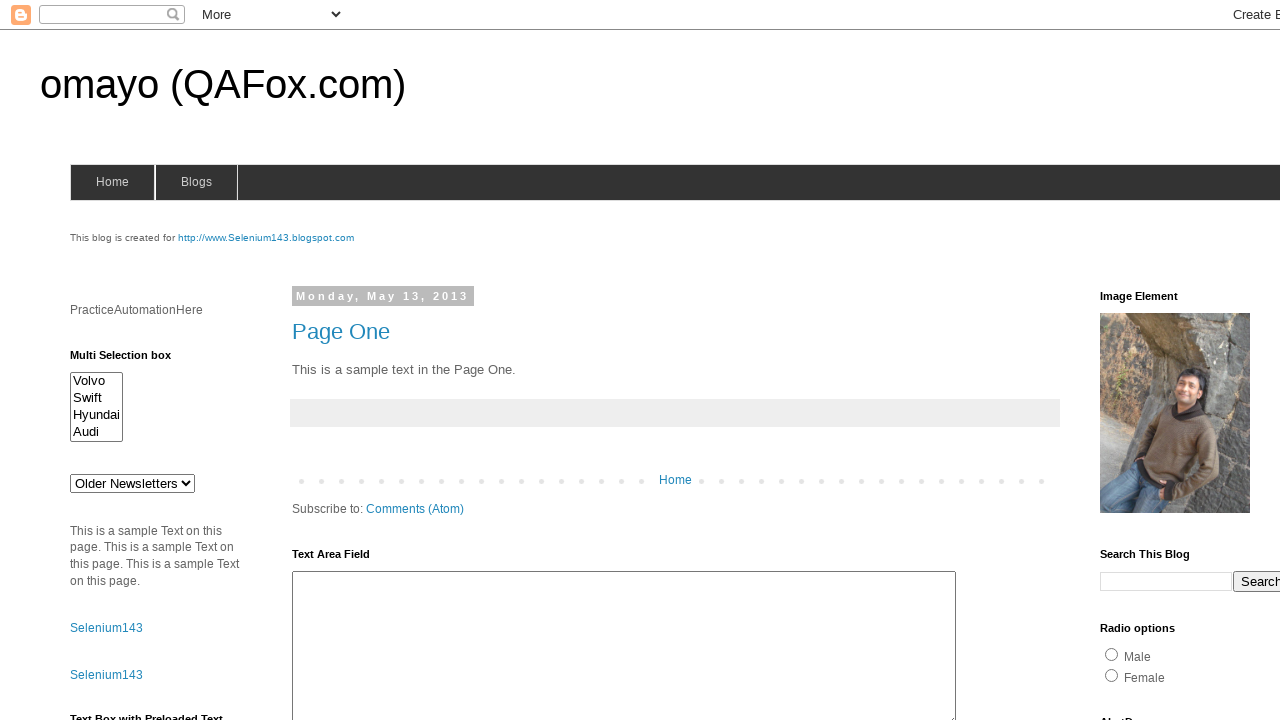

Retrieved text content from the element
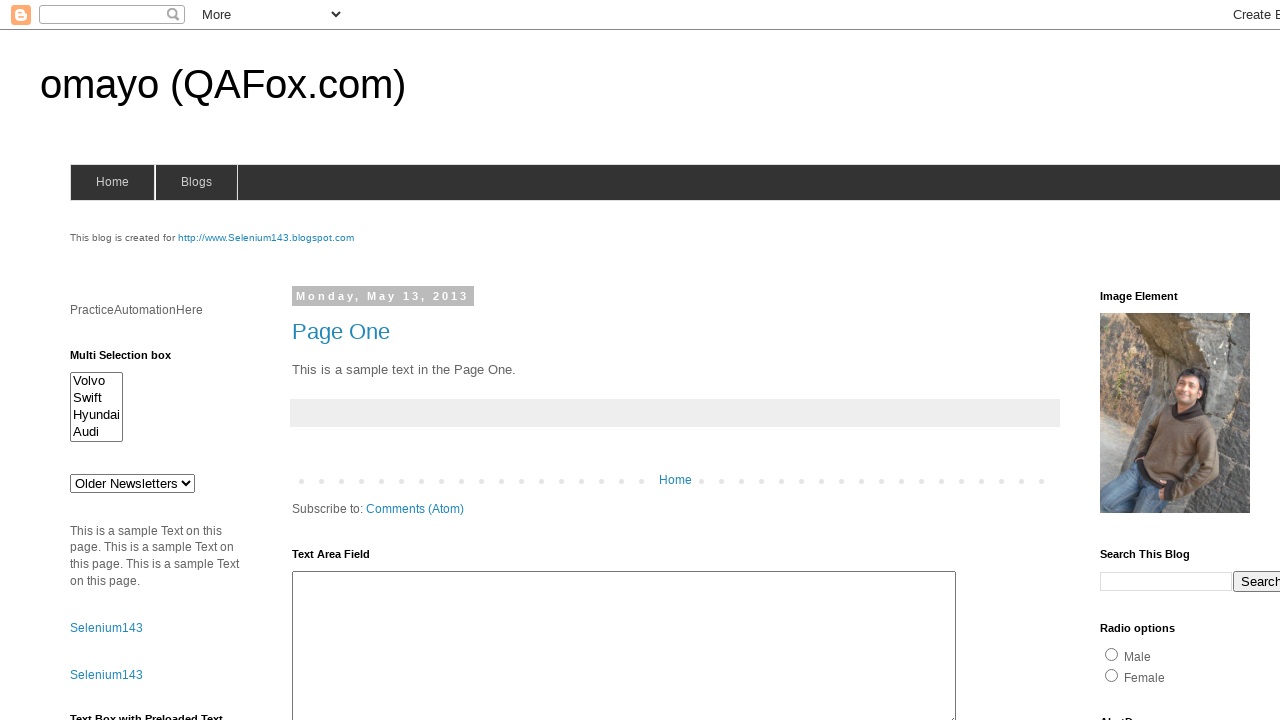

Printed partial link text: Page One
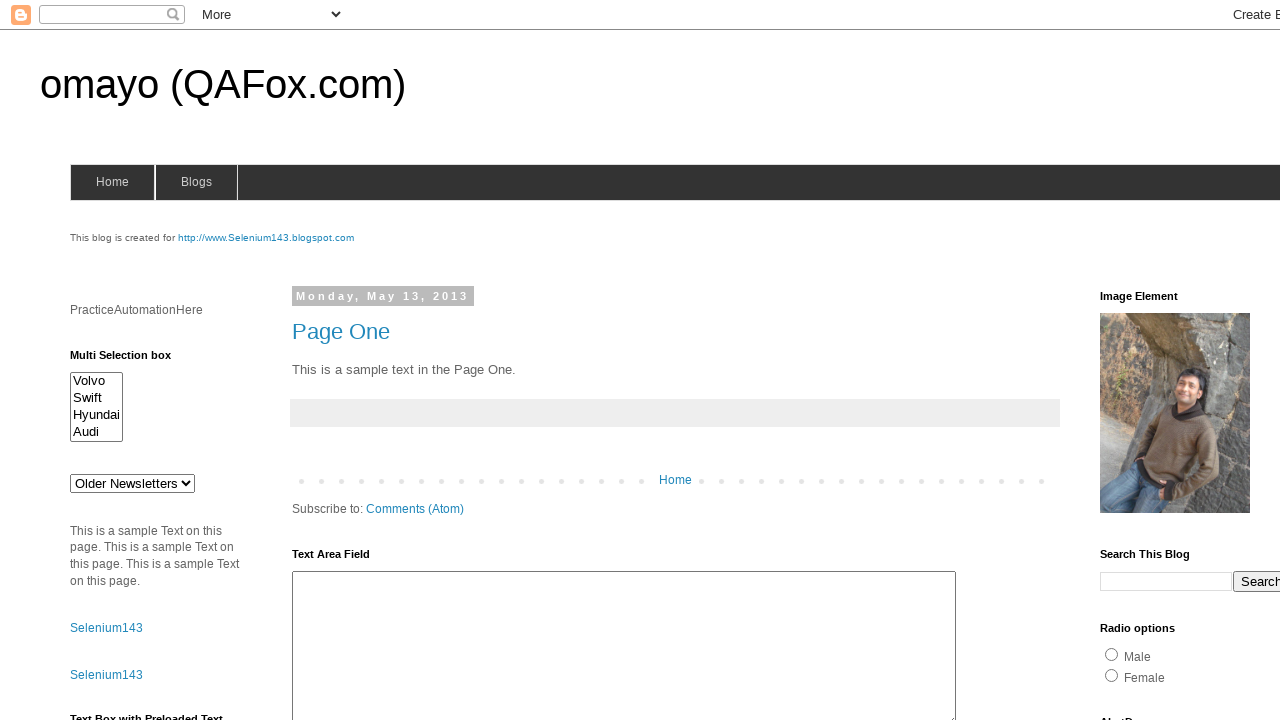

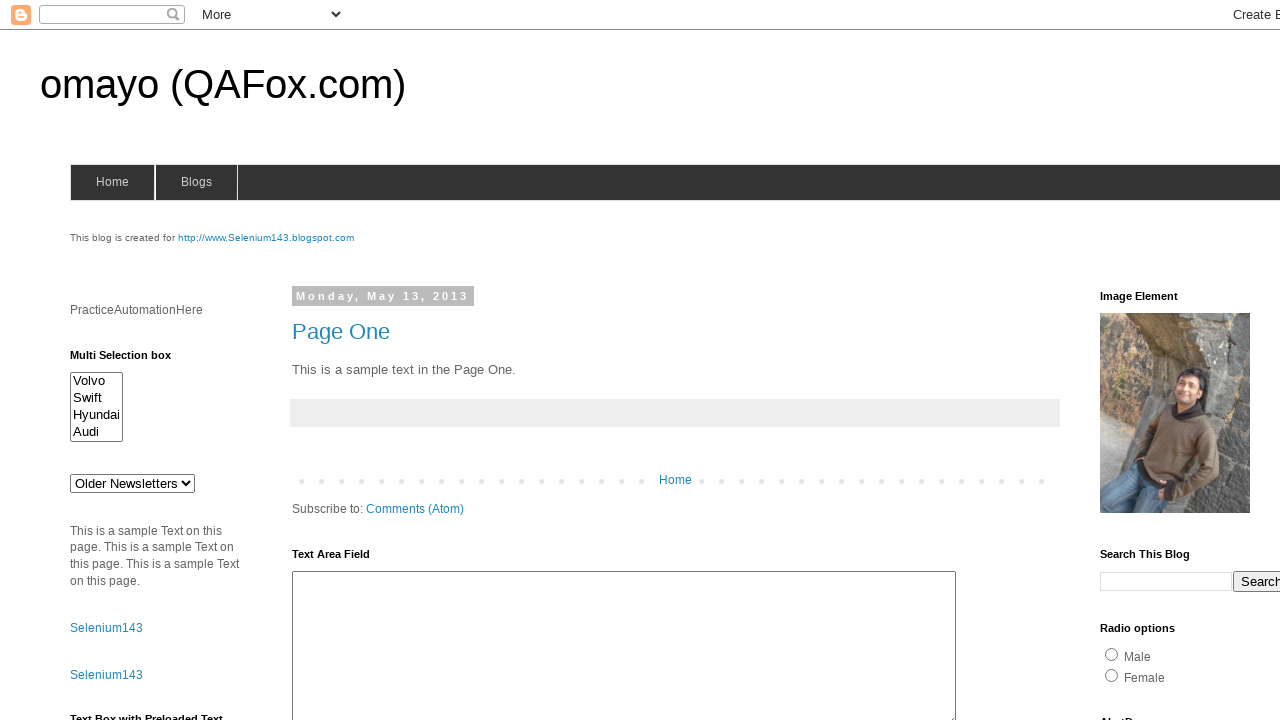